Tests the search functionality by navigating to the search page, entering "python" as a search term, and verifying that search results contain the search term in their names.

Starting URL: http://www.99-bottles-of-beer.net/

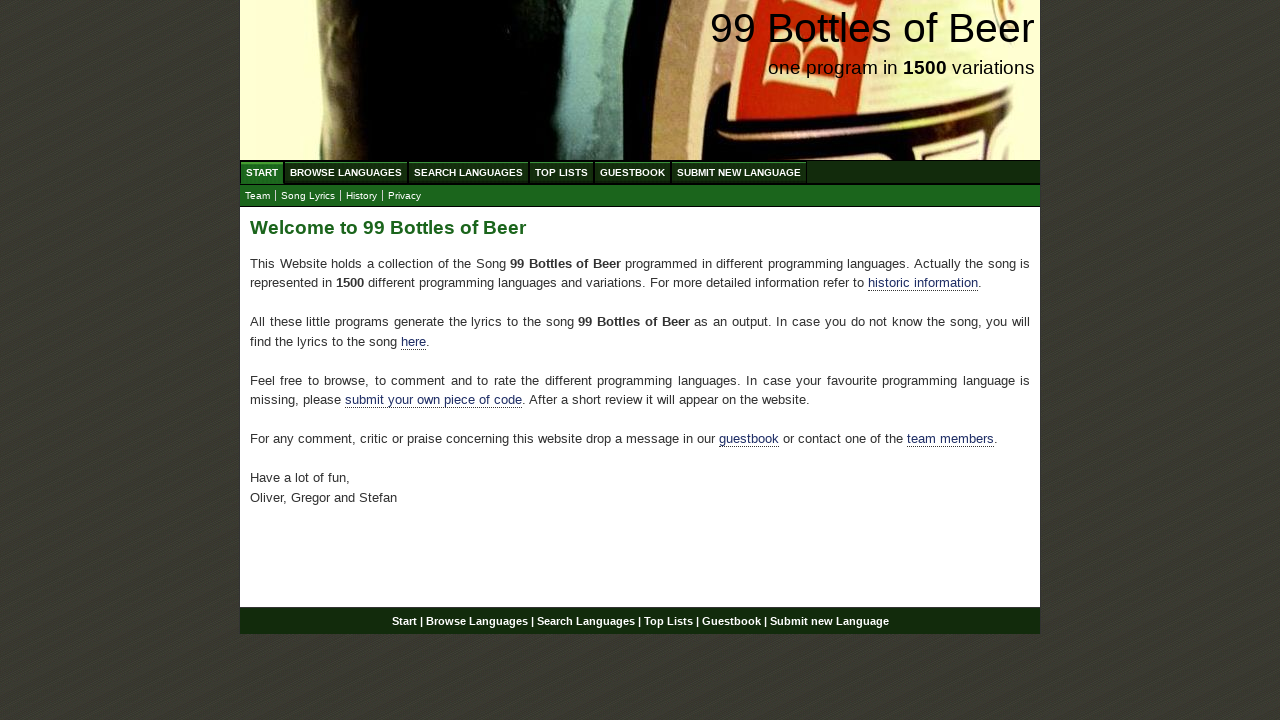

Clicked on 'Search Languages' menu item at (468, 172) on xpath=//ul[@id='menu']/li/a[@href='/search.html']
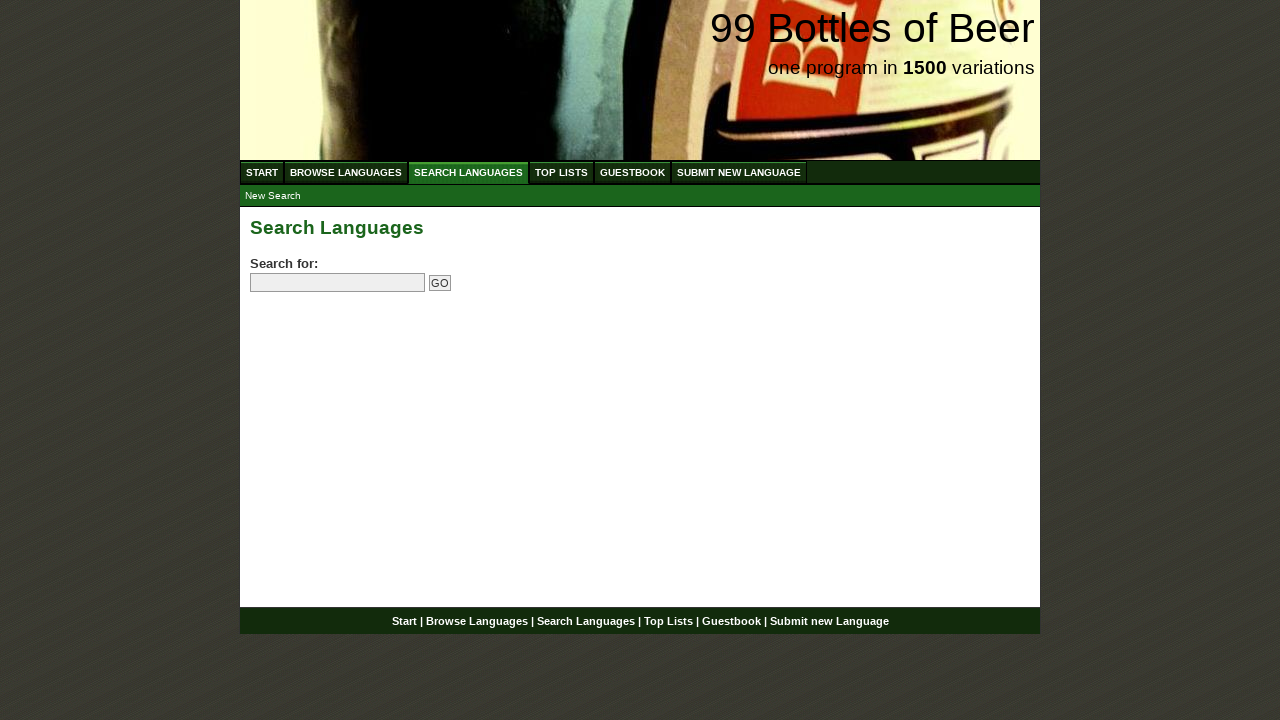

Clicked on the search field at (338, 283) on input[name='search']
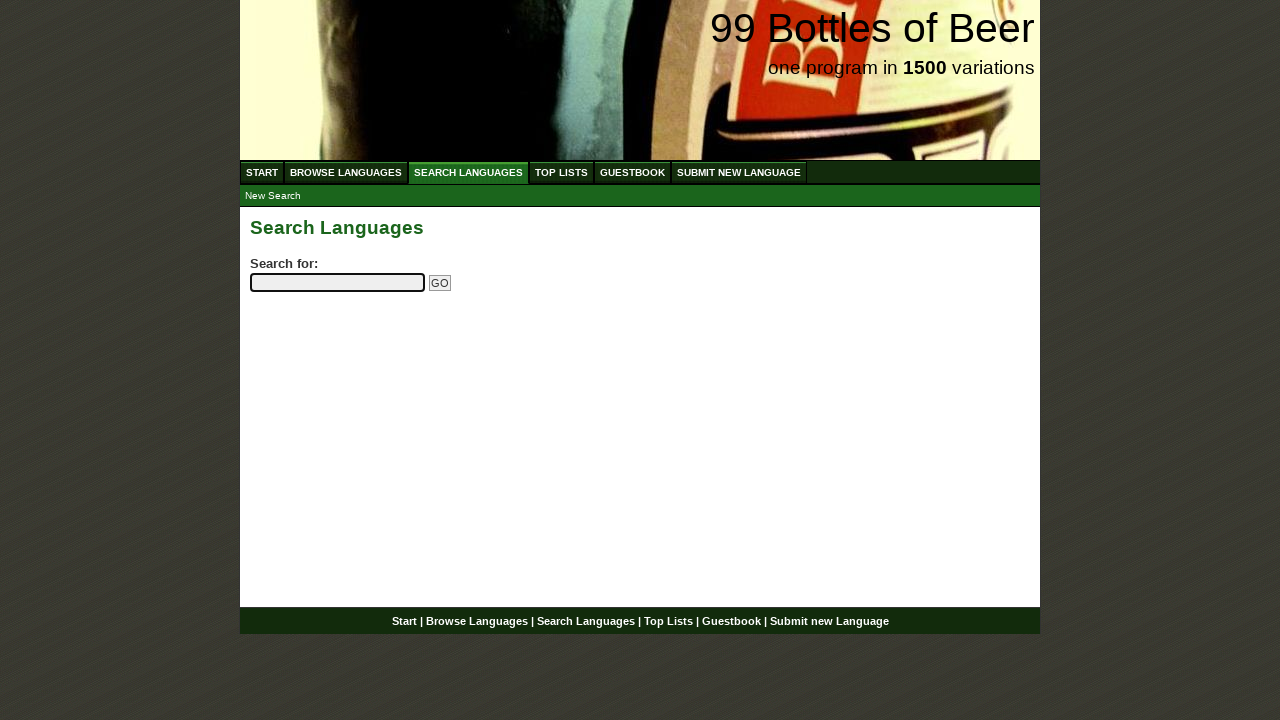

Entered 'python' as search term on input[name='search']
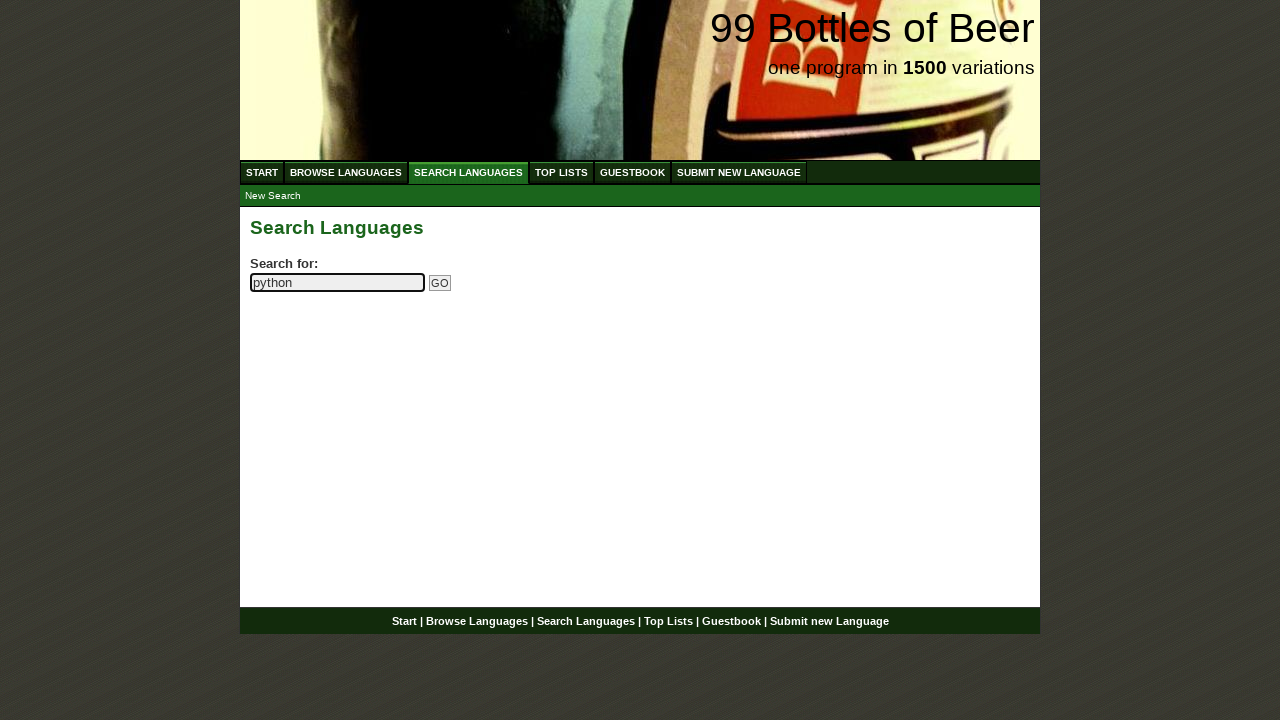

Clicked the Go button to submit search at (440, 283) on input[name='submitsearch']
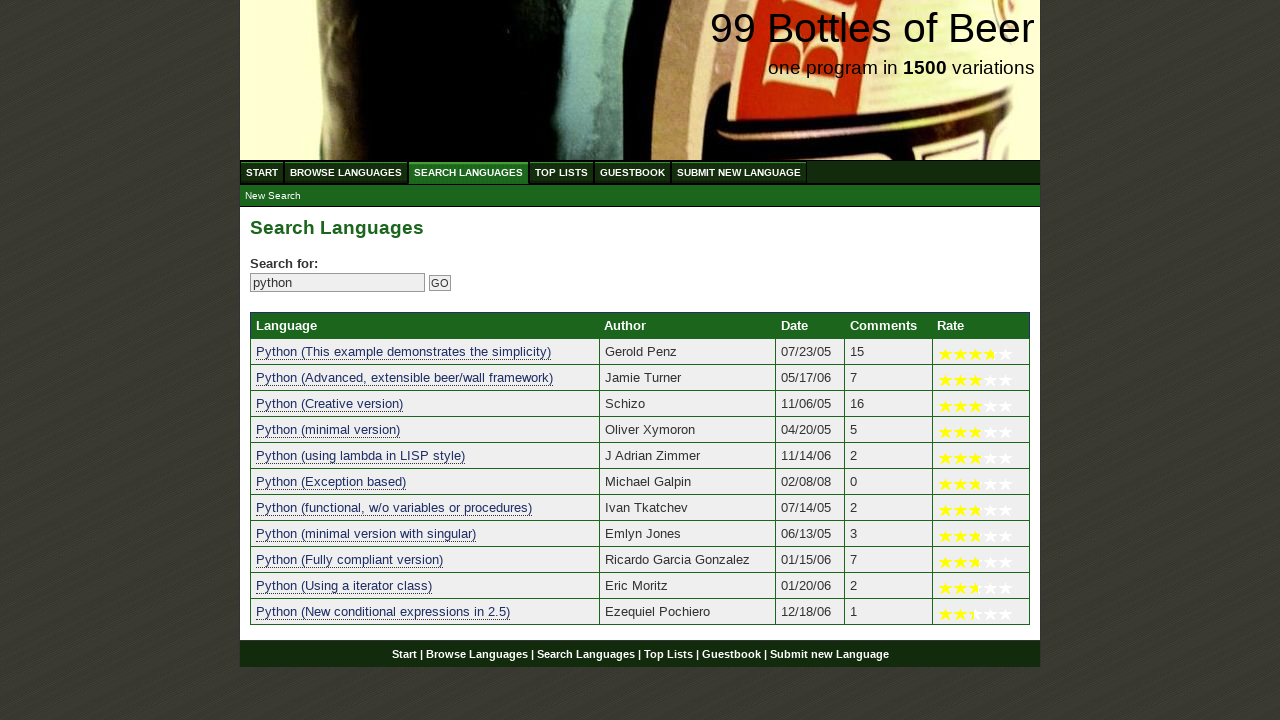

Search results loaded successfully
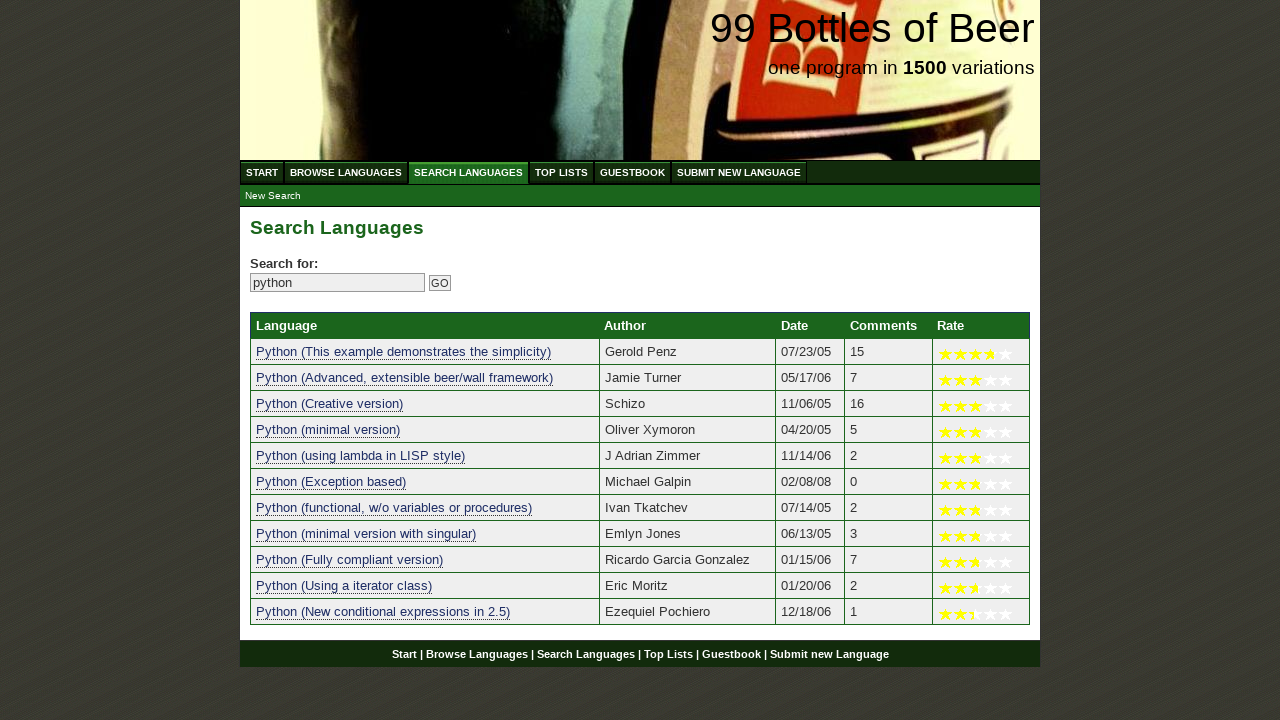

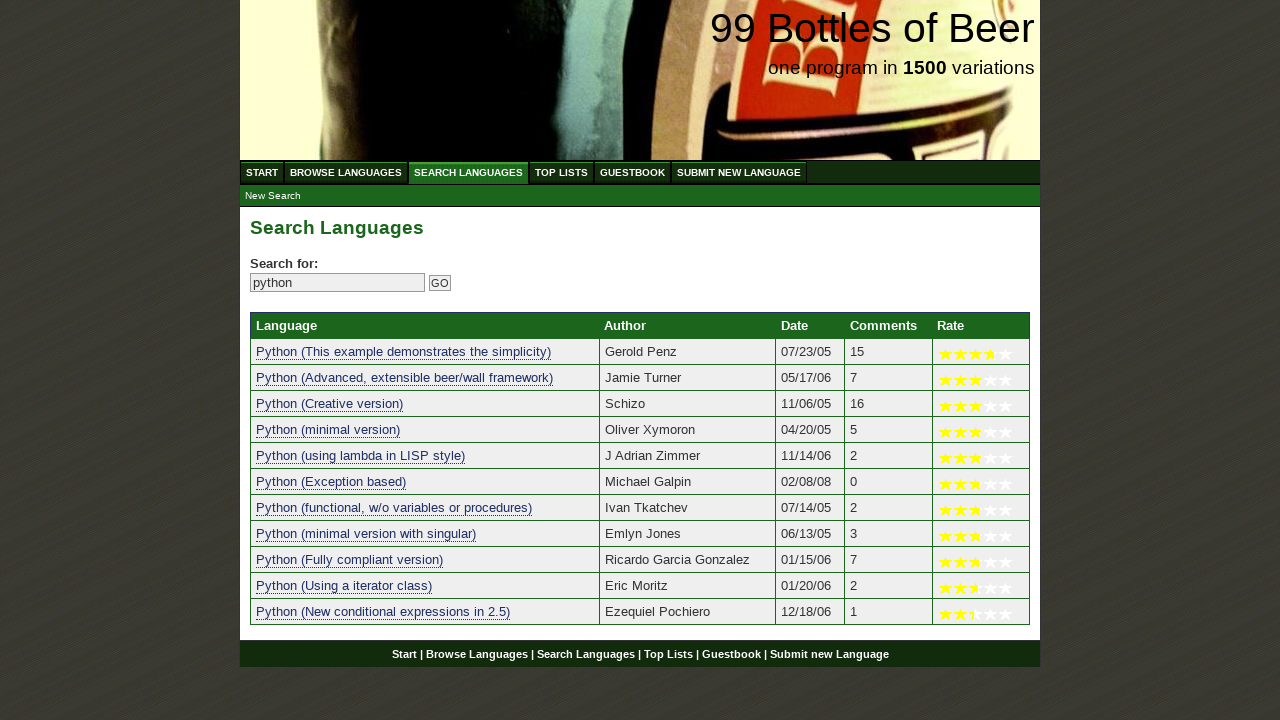